Tests handling of dynamic HTML attributes by filling a form with username and password fields that have dynamically generated class names, using XPath starts-with and CSS attribute prefix selectors.

Starting URL: https://v1.training-support.net/selenium/dynamic-attributes

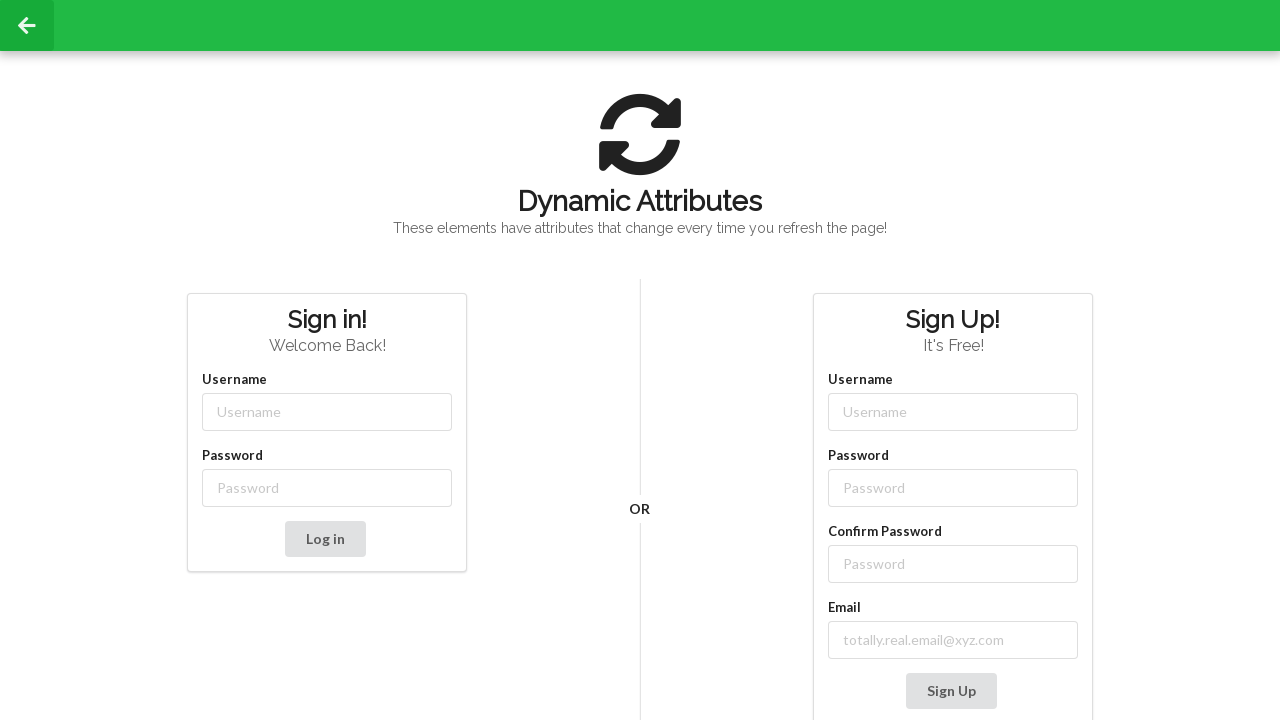

Filled username field using XPath starts-with selector for dynamically generated class name on xpath=//input[starts-with(@class, 'username-')]
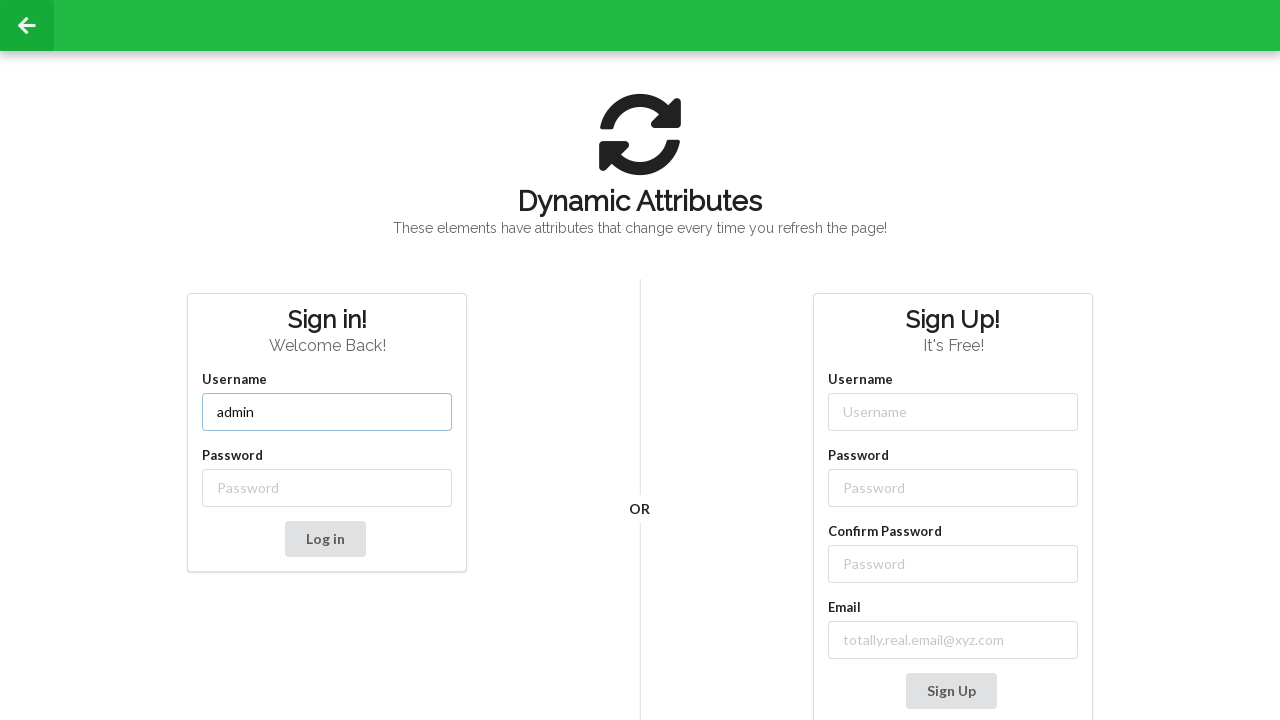

Filled password field using CSS attribute prefix selector for dynamically generated class name on input[class^='password-']
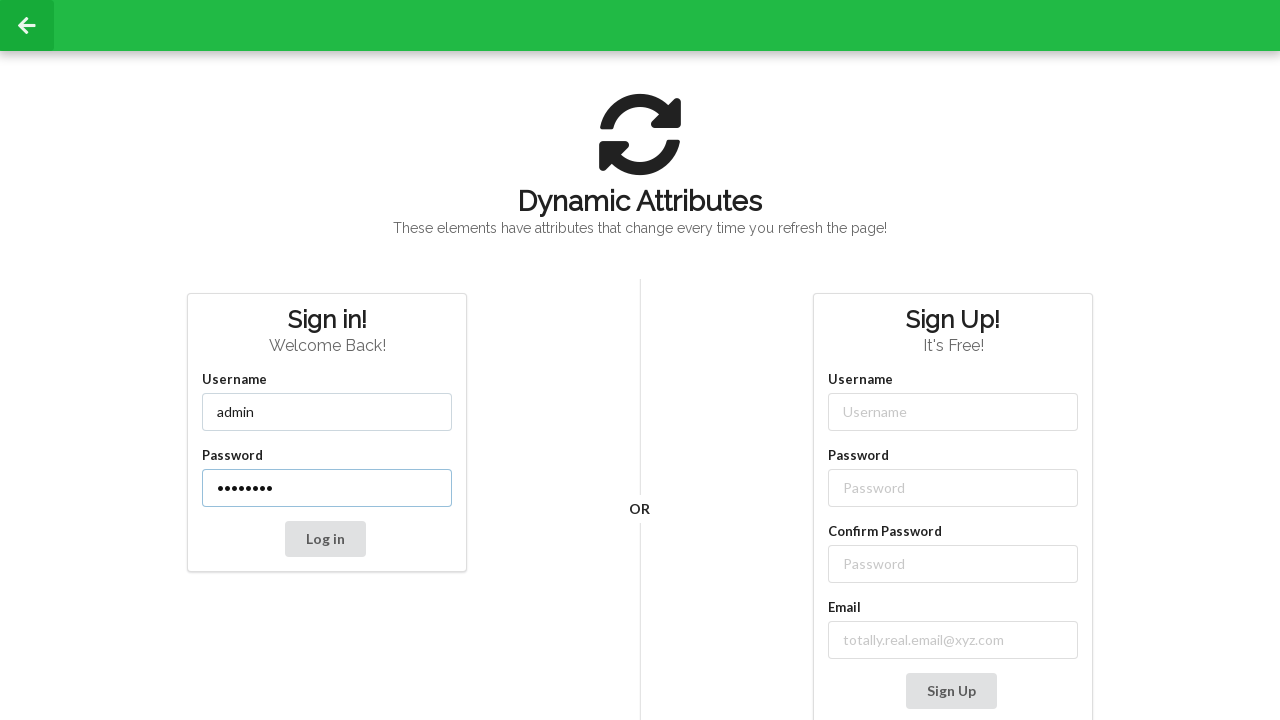

Clicked submit button to submit form at (325, 539) on button[type='submit']
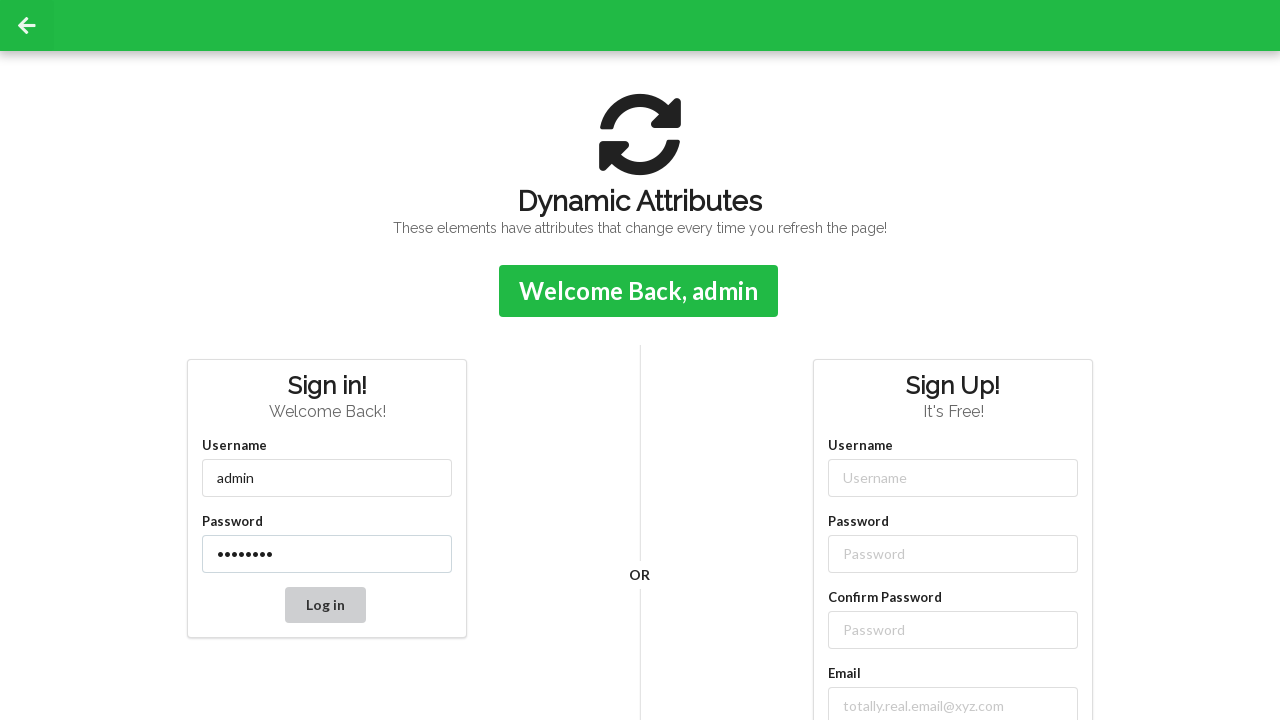

Confirmation message appeared after form submission
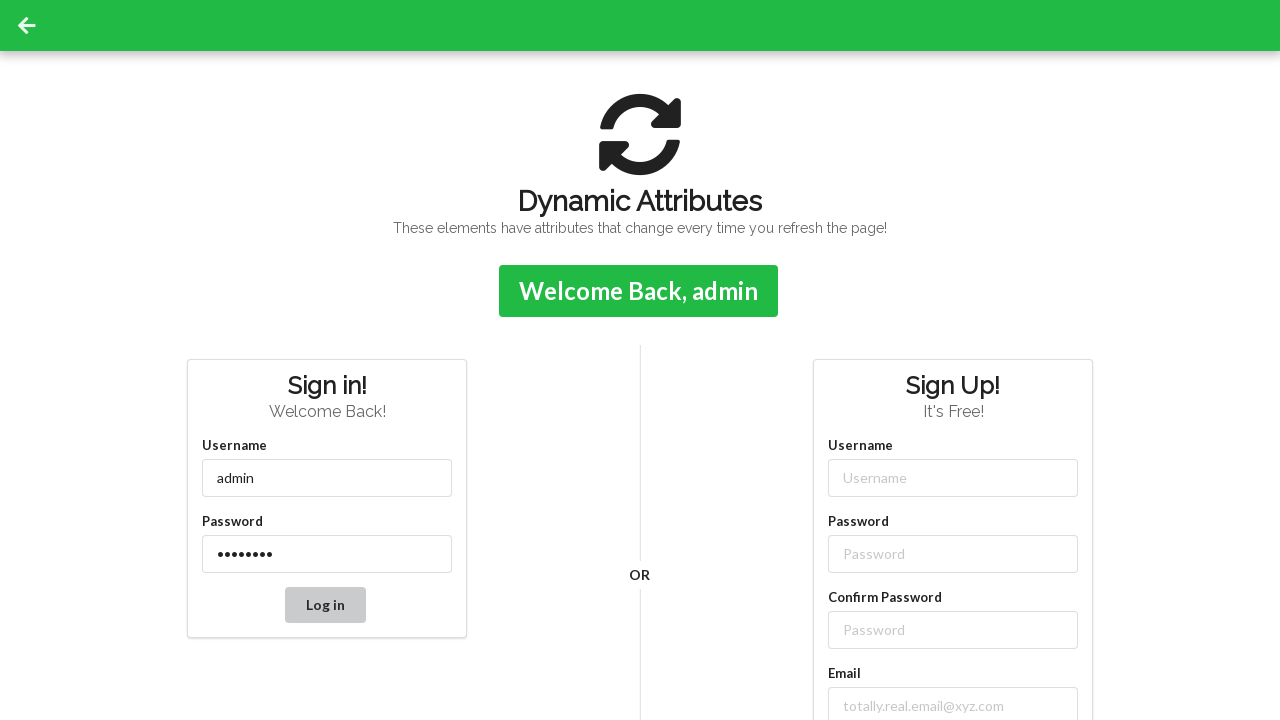

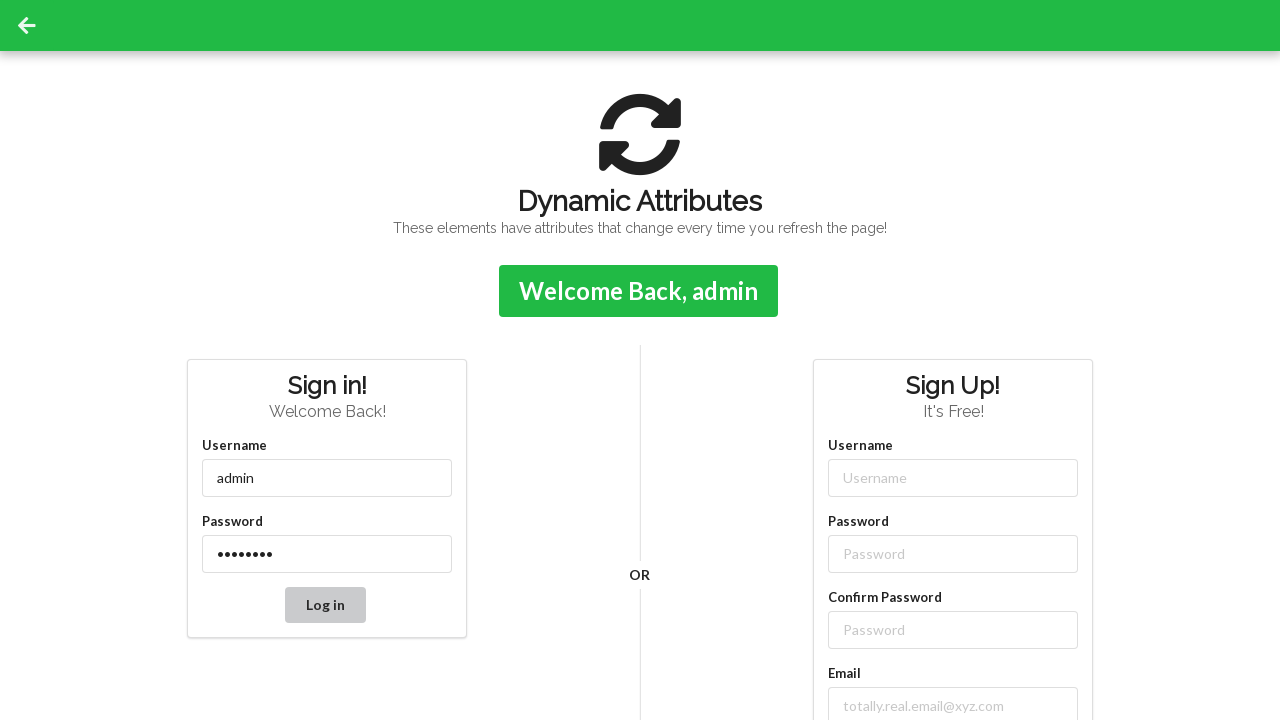